Tests loading animation with implicit waits by clicking the start loading green button and verifying the loading and success states.

Starting URL: https://kristinek.github.io/site/examples/loading_color

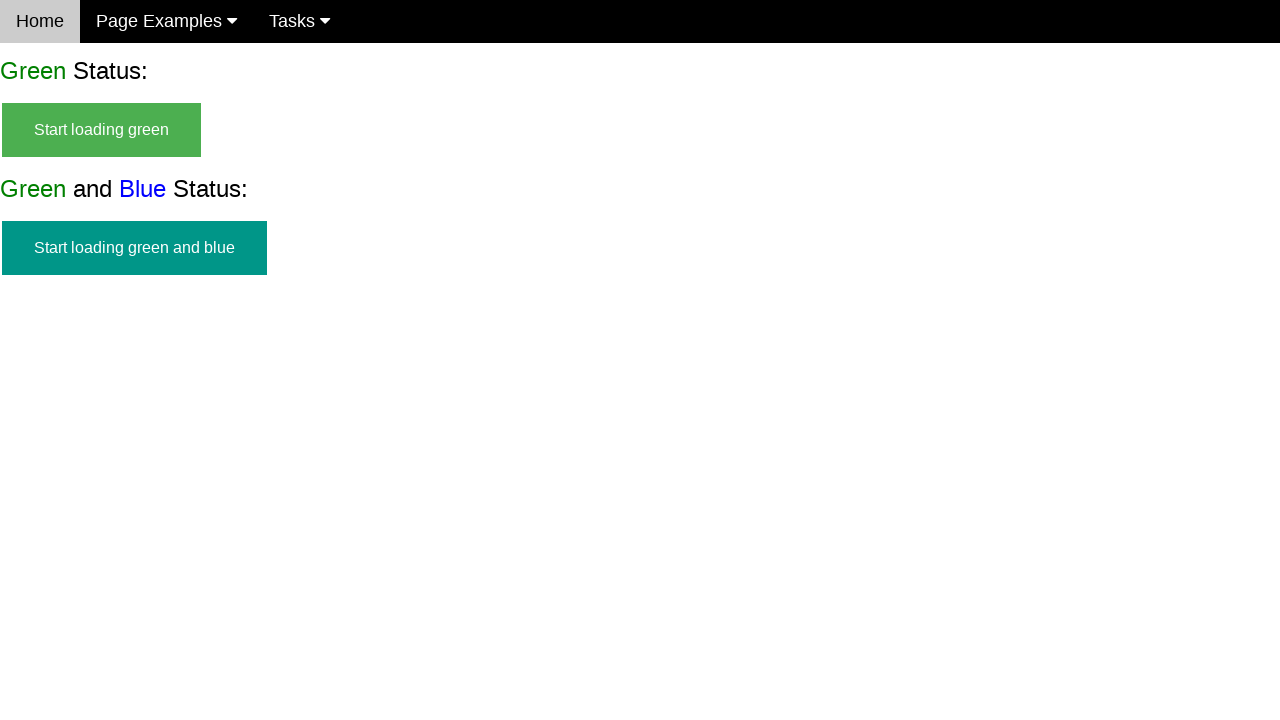

Clicked the start loading green button at (102, 130) on #start_green
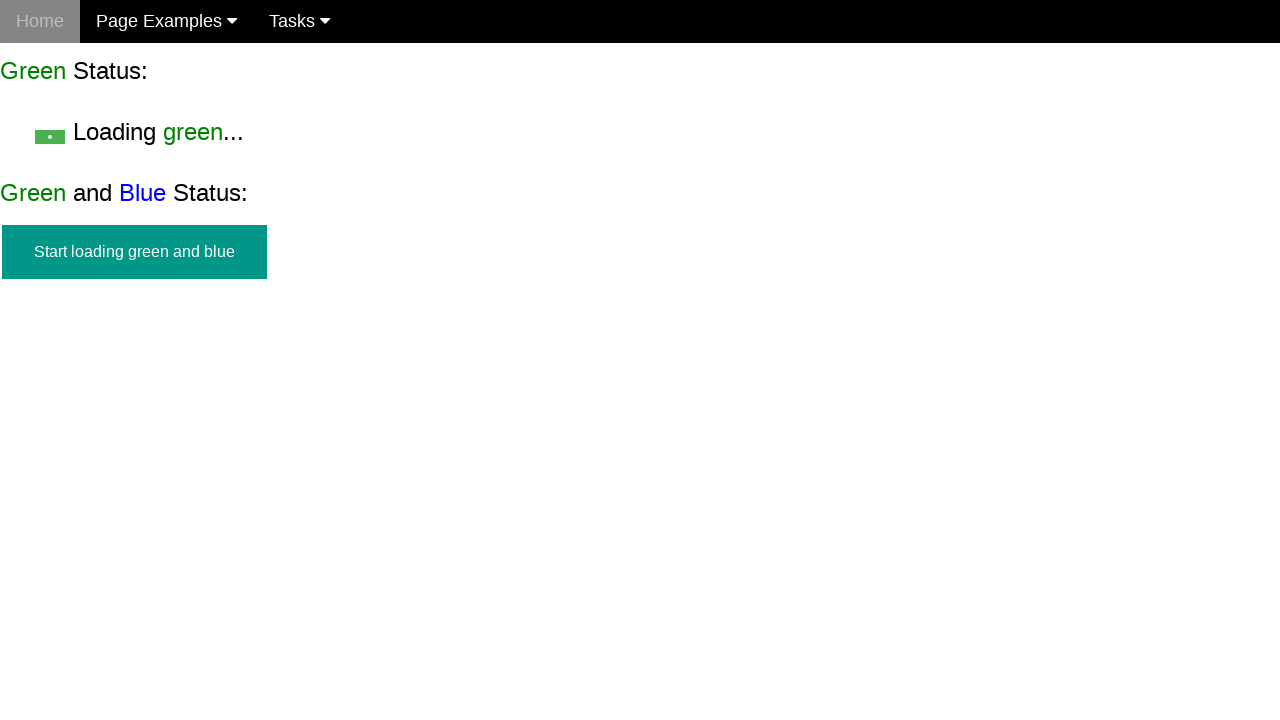

Verified start green button is hidden
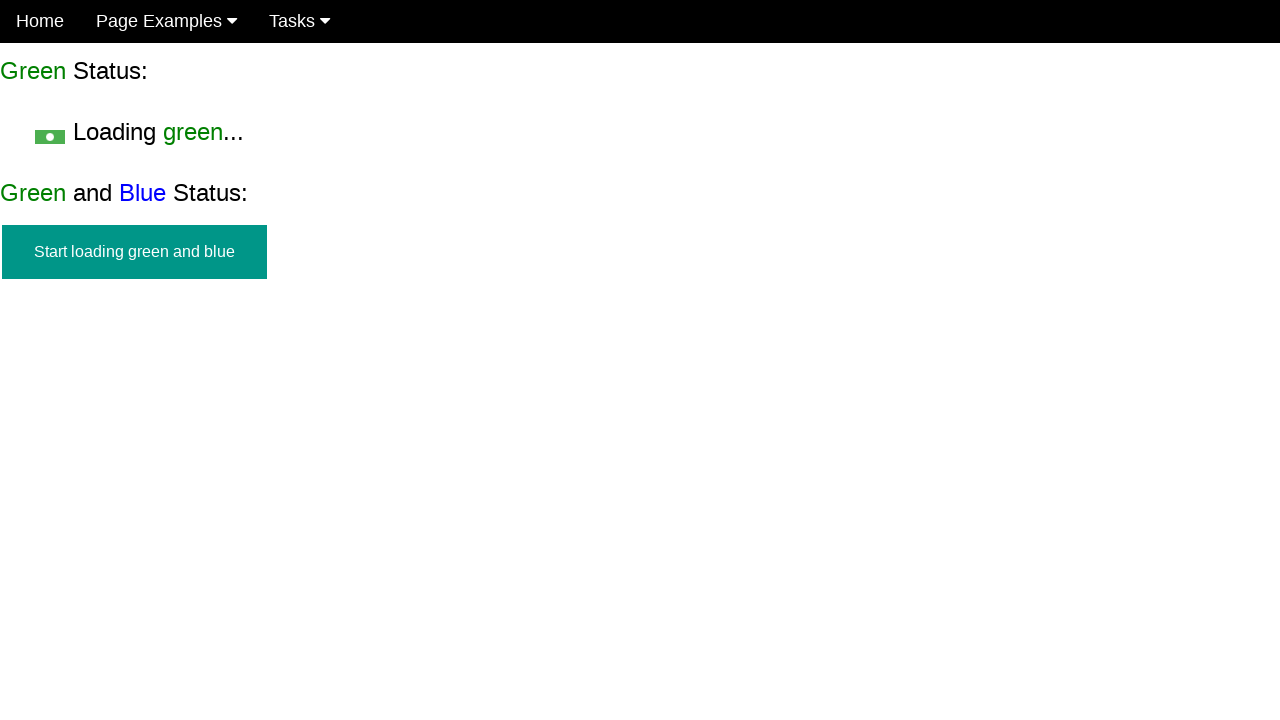

Verified loading animation is visible
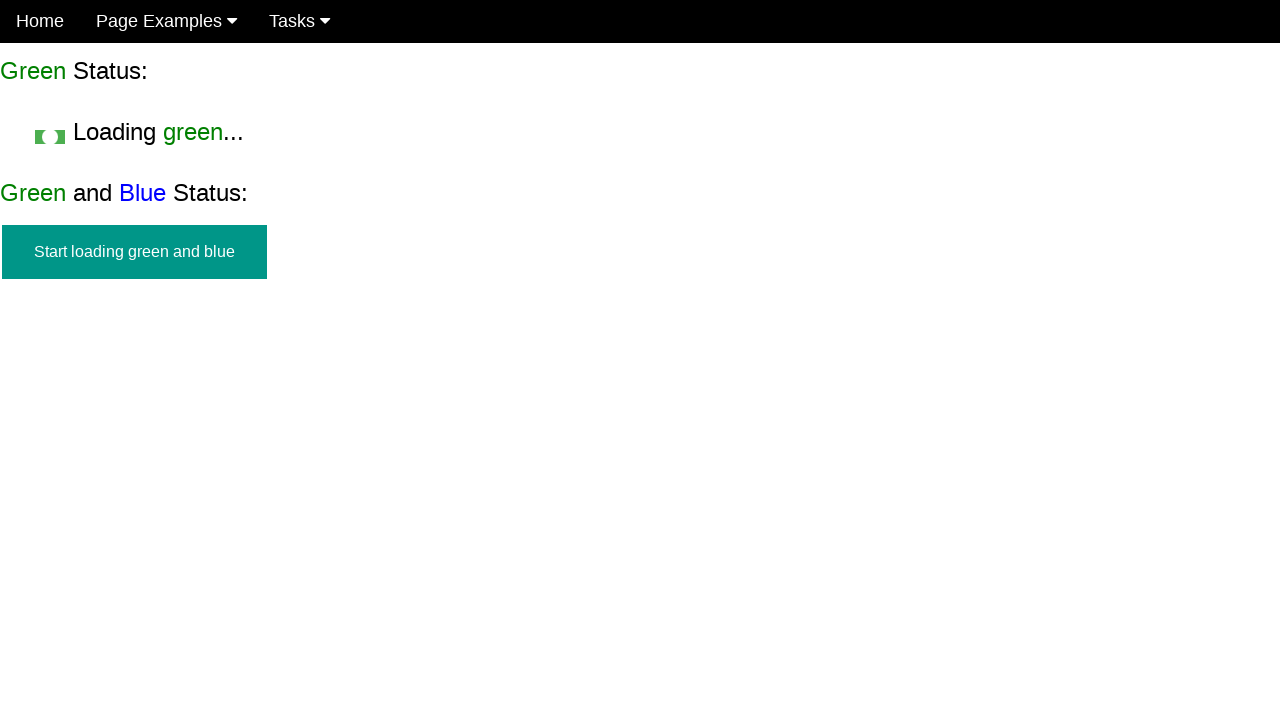

Verified loading animation completed and is hidden
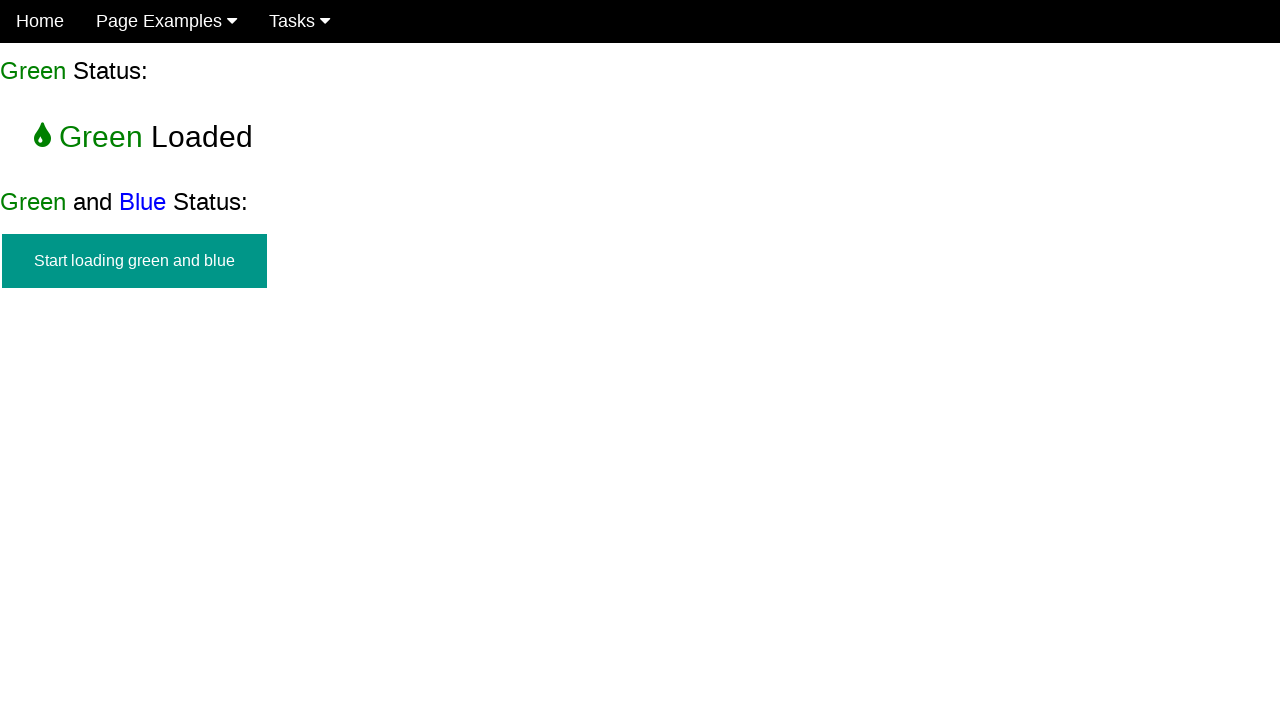

Verified success message is visible
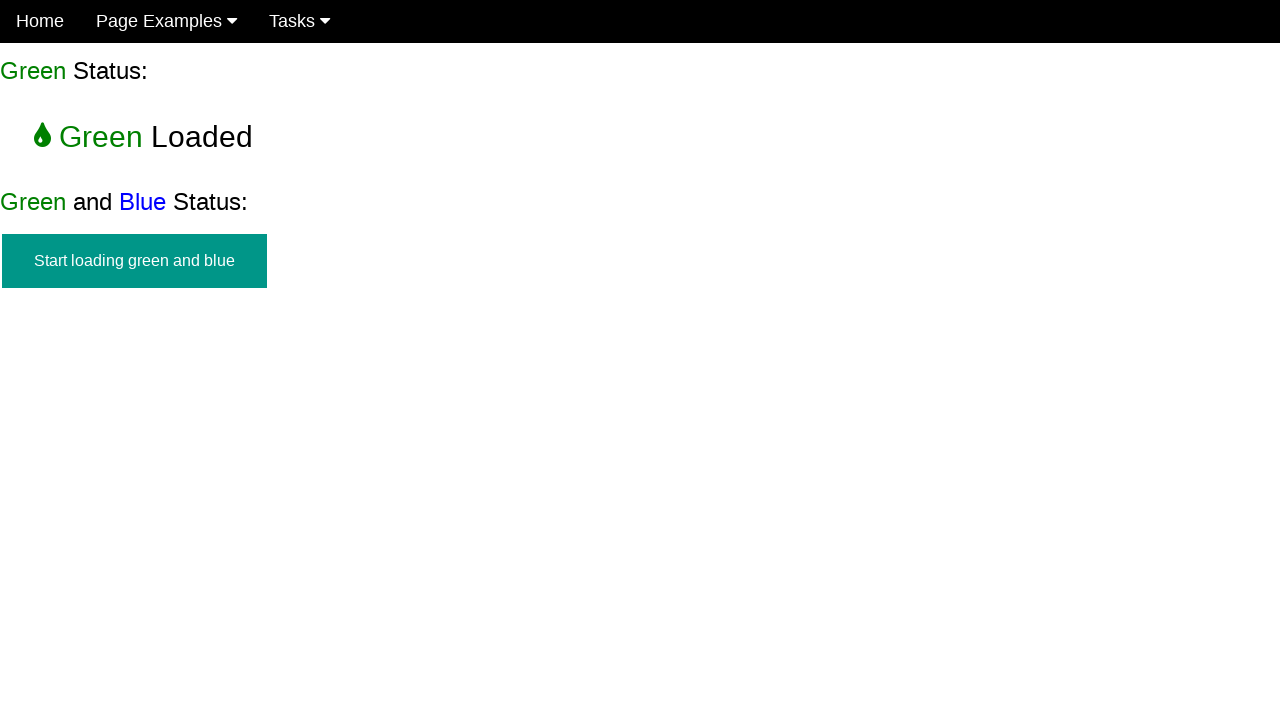

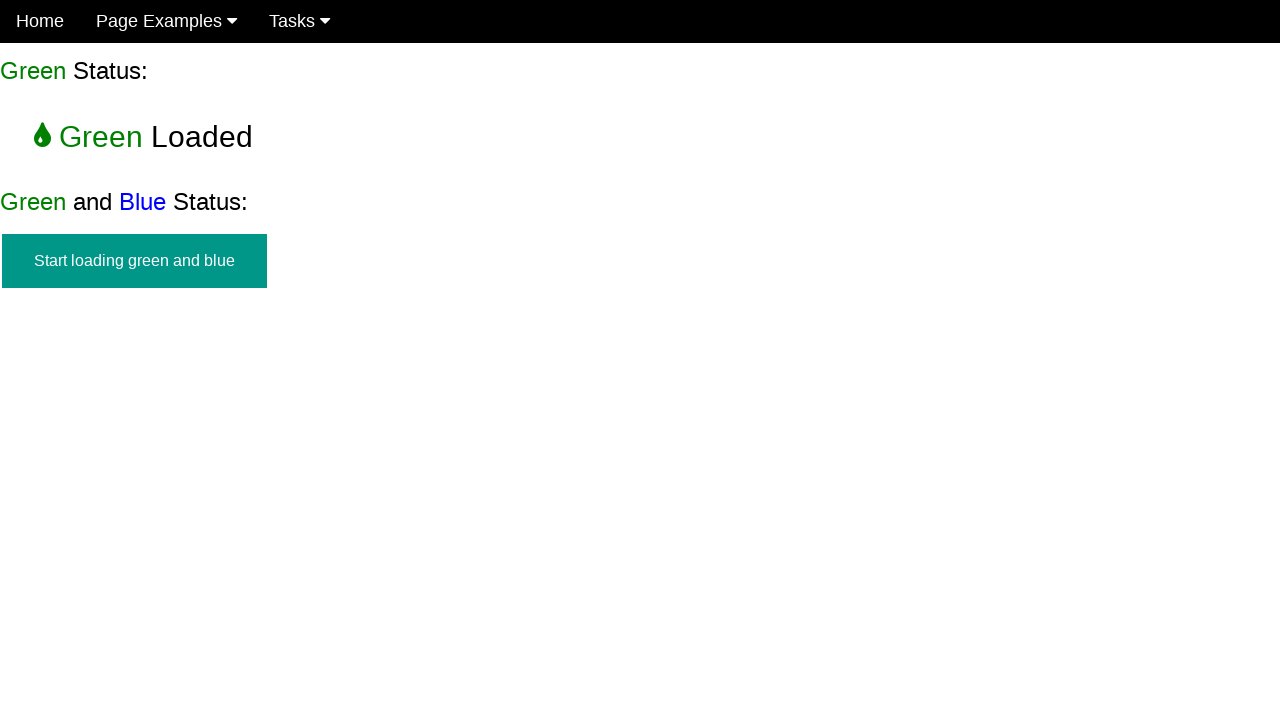